Clicks on player Ronaldo's link to navigate to his profile page and then navigates back

Starting URL: https://www.sport-express.ru/football/L/russia/premier/2023-2024/statistics/bombardiers/

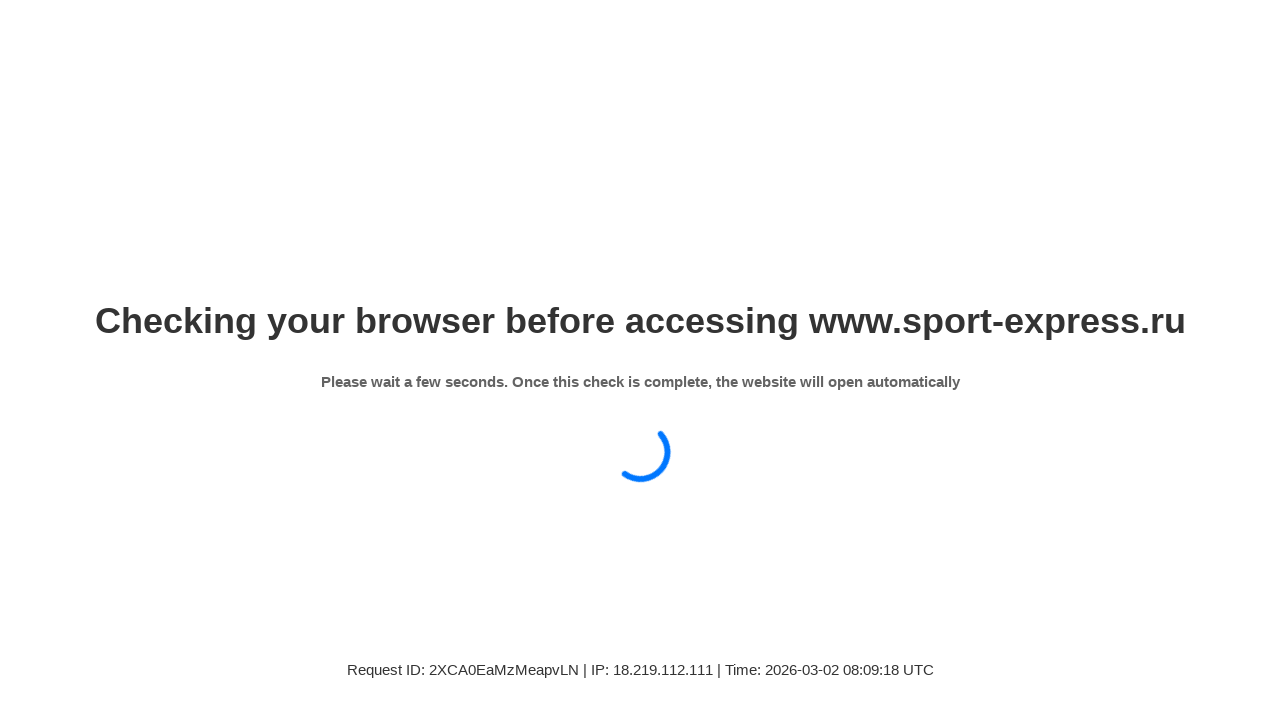

Clicked on Ronaldo's player link at (325, 360) on xpath=//a[contains(text(),'Роналдо')]
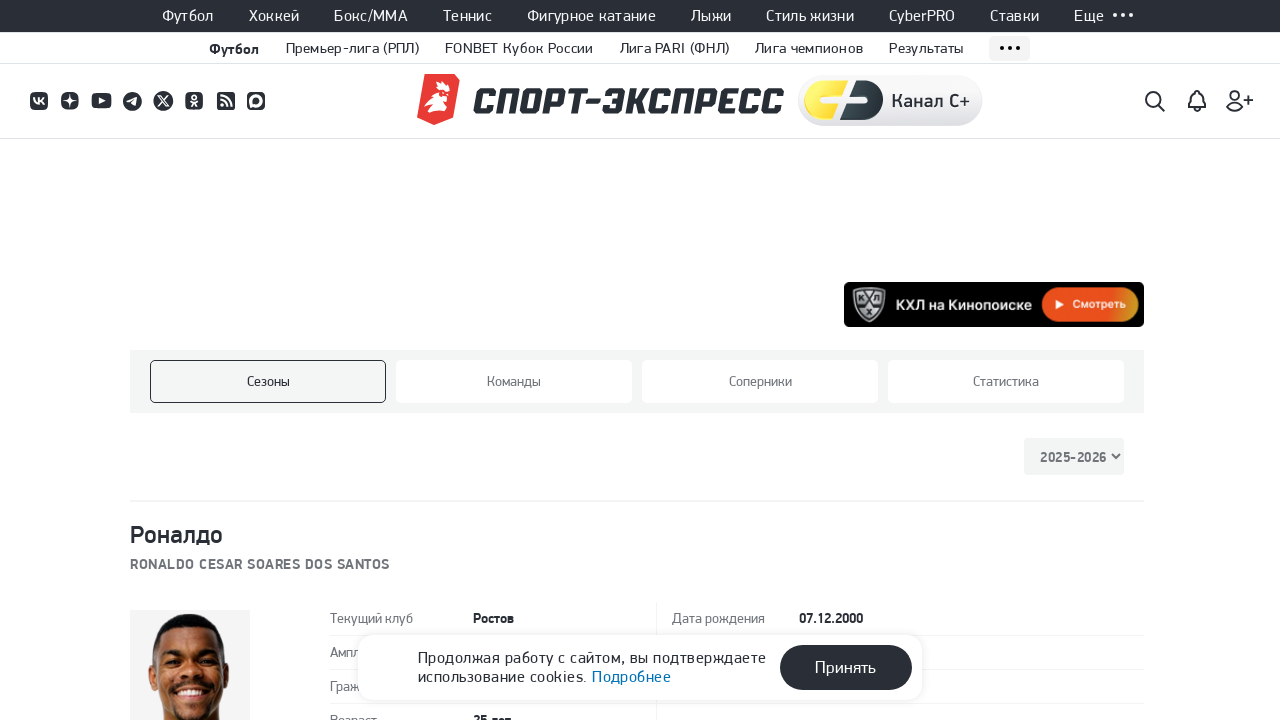

Waited for Ronaldo's profile page to load completely
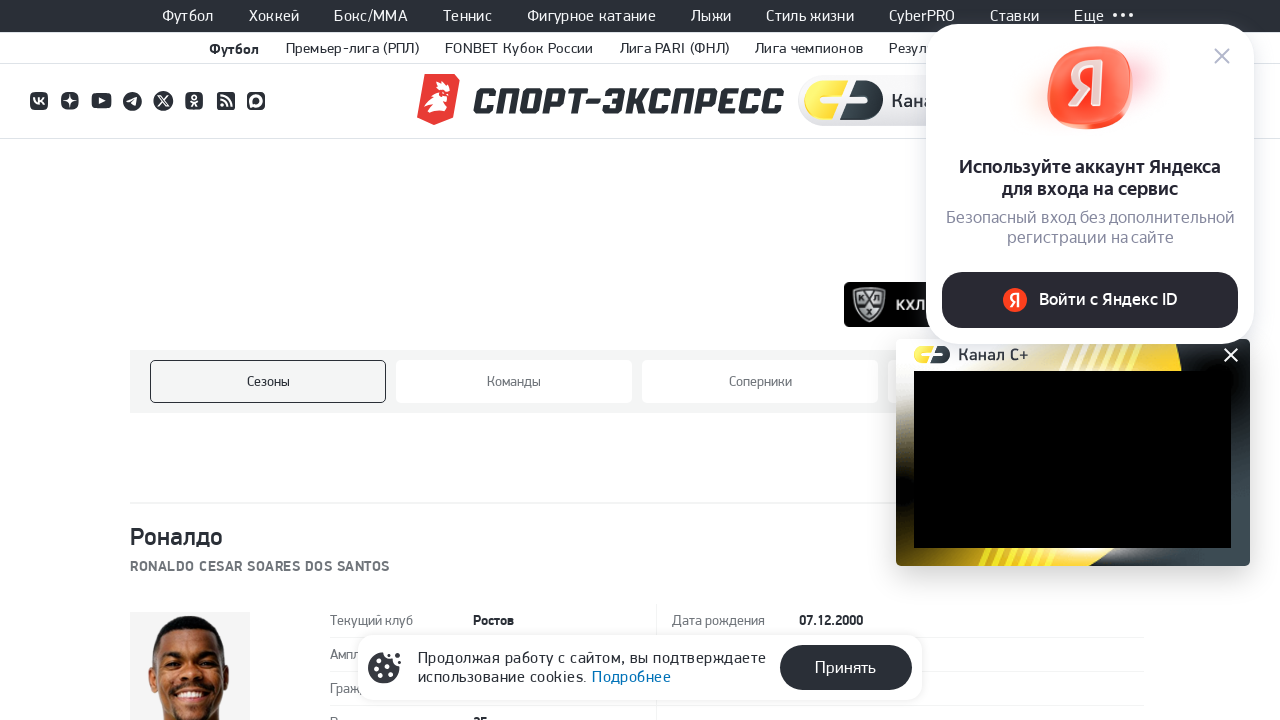

Navigated back to the statistics page
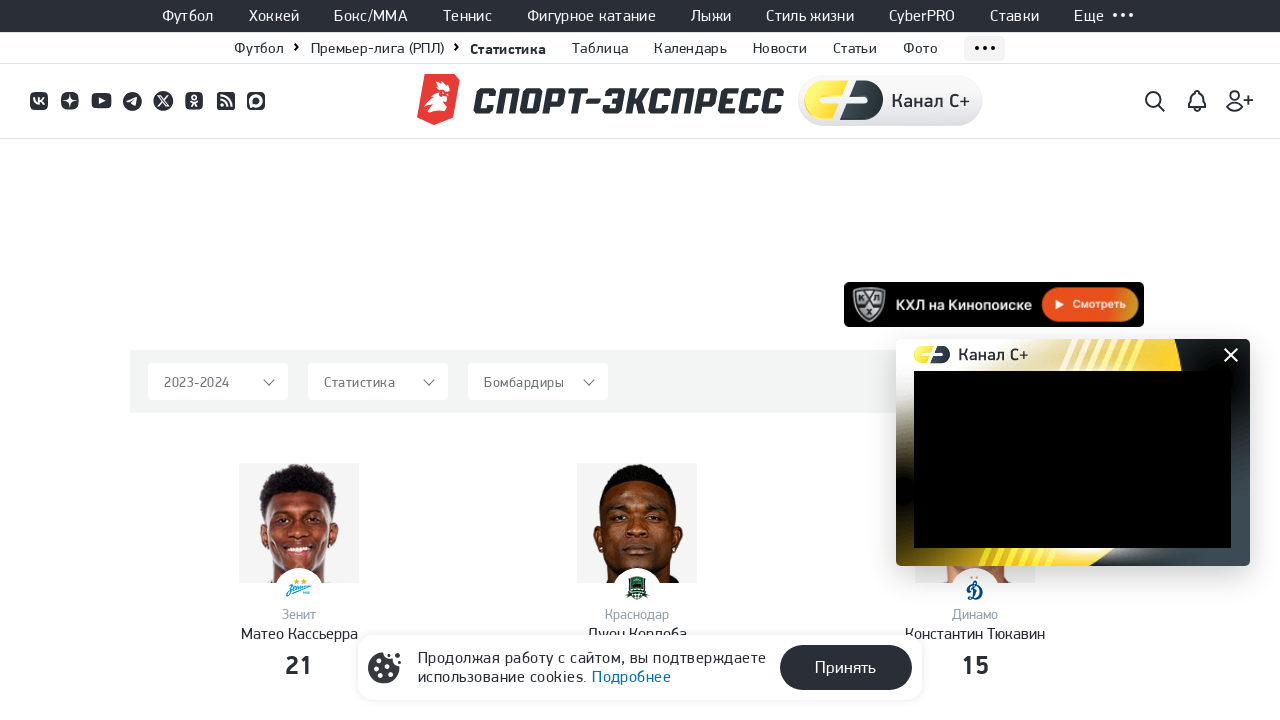

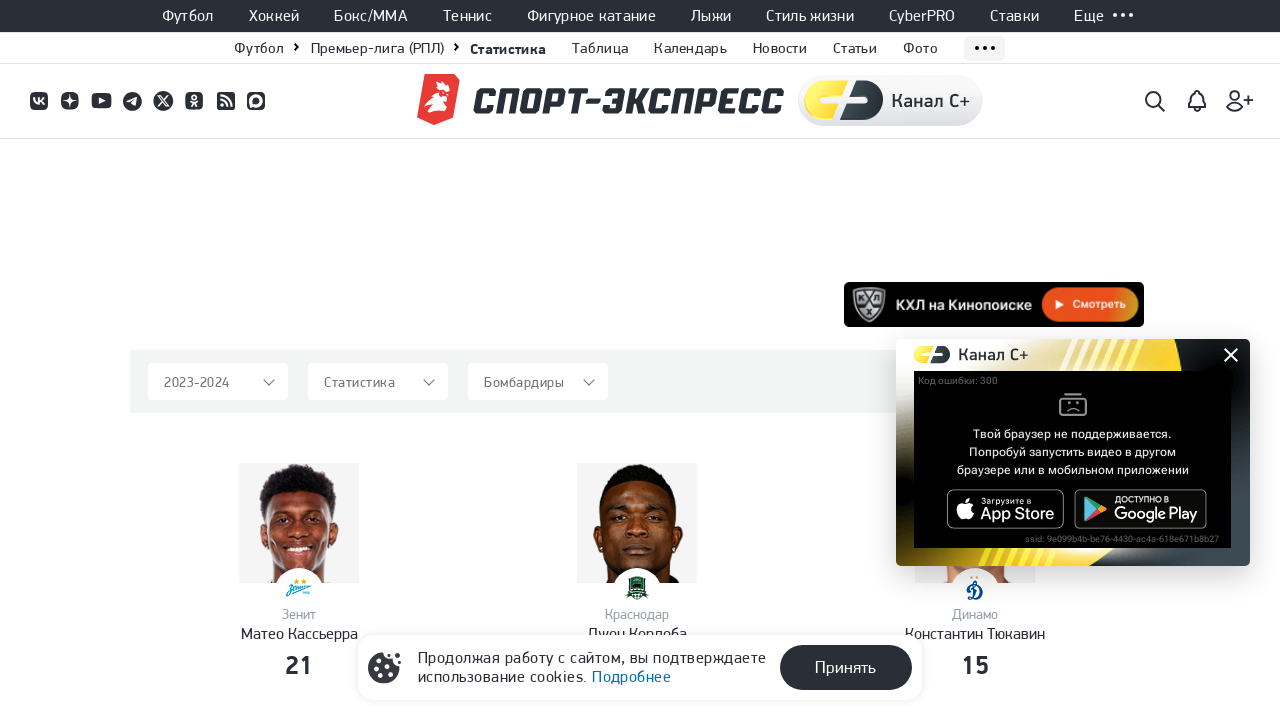